Tests that the Arqiva home page loads successfully by verifying the page title contains "Arqiva"

Starting URL: https://www.arqiva.com

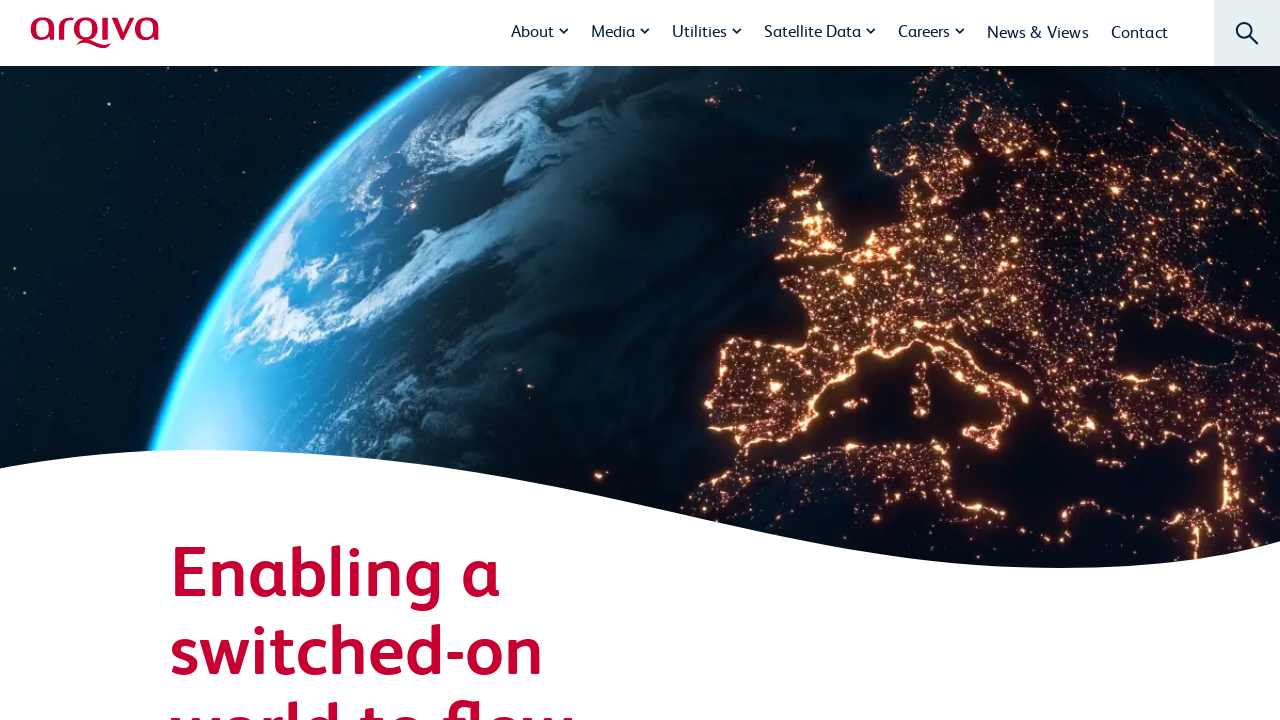

Navigated to Arqiva home page
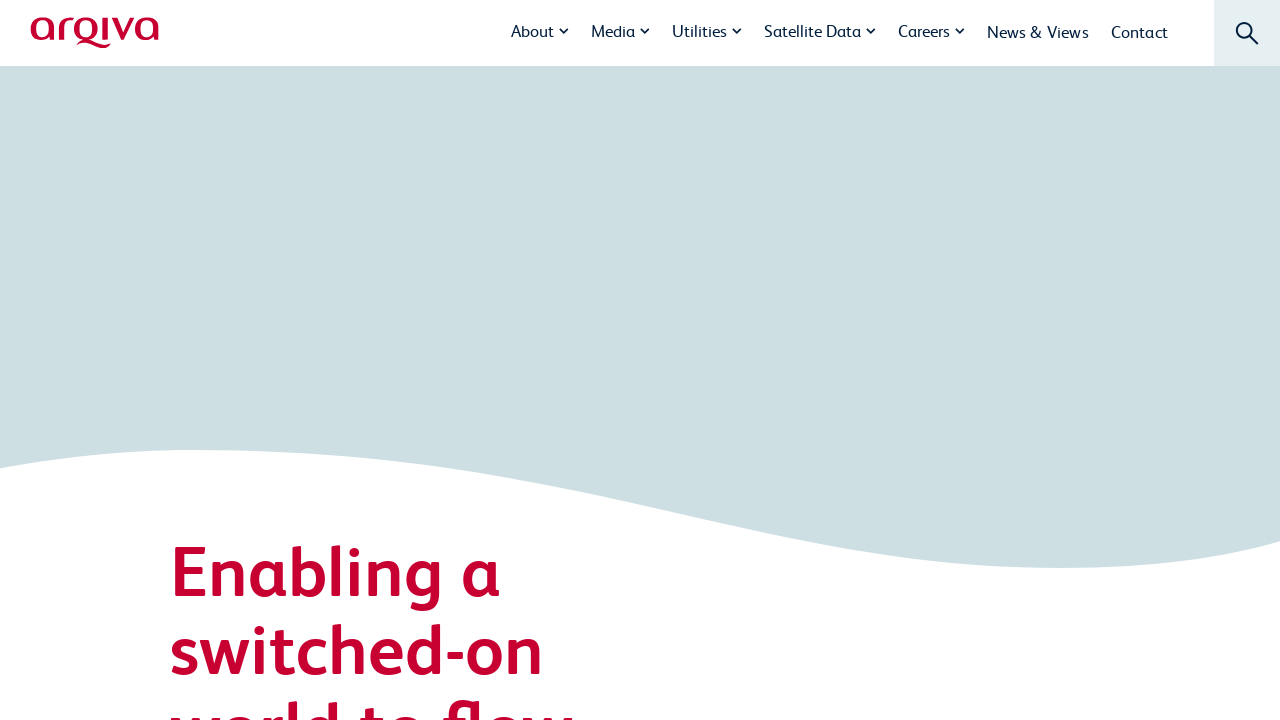

Verified page title contains 'Arqiva'
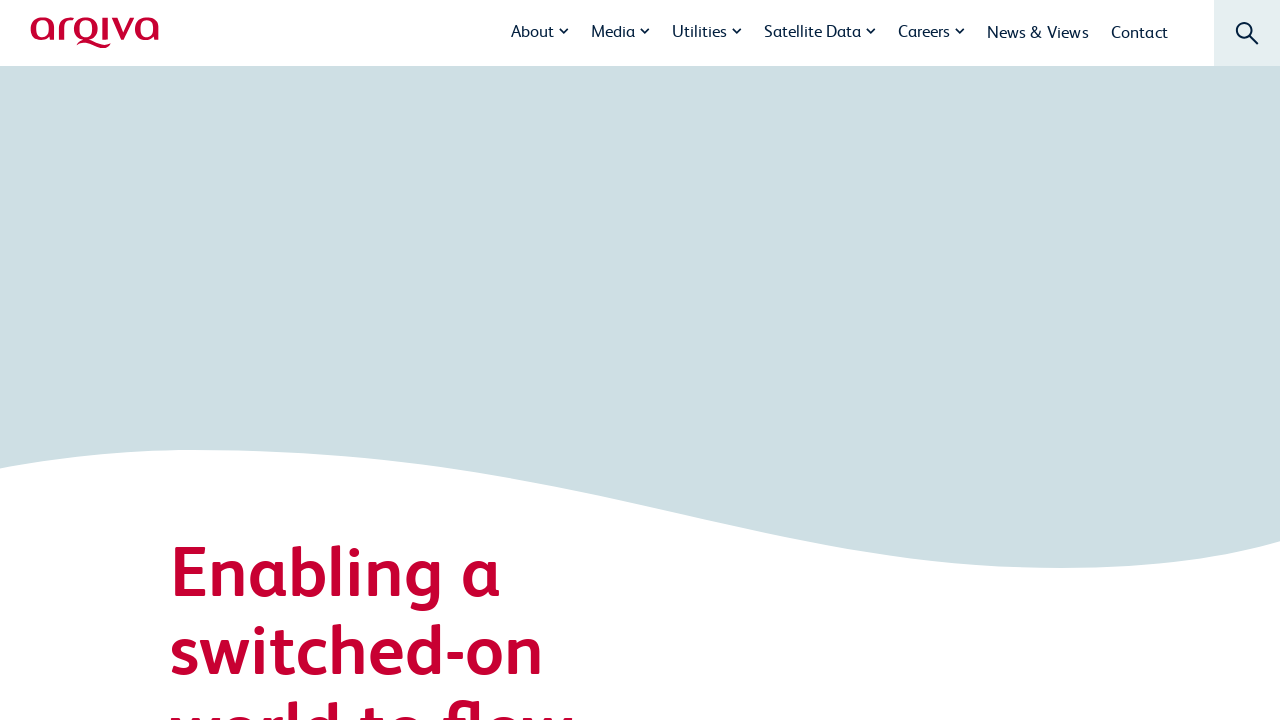

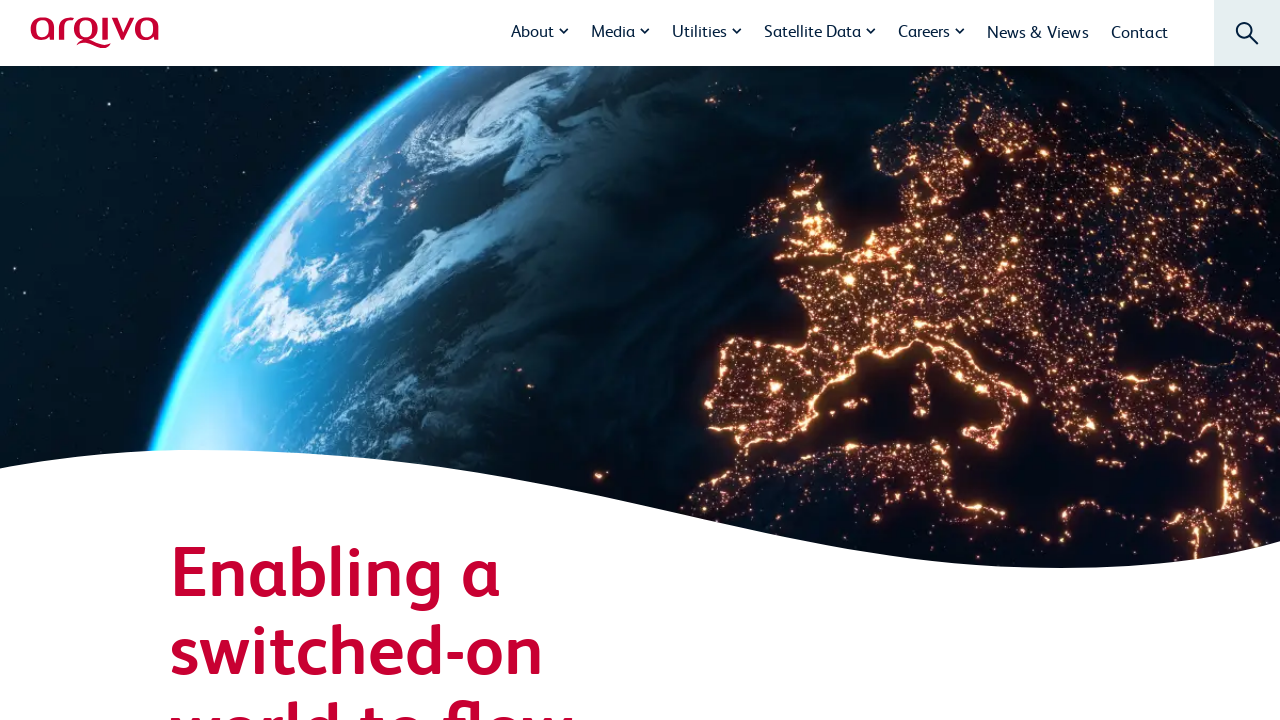